Tests checkbox functionality by clicking all checkboxes on the page and verifying their state

Starting URL: https://the-internet.herokuapp.com/checkboxes

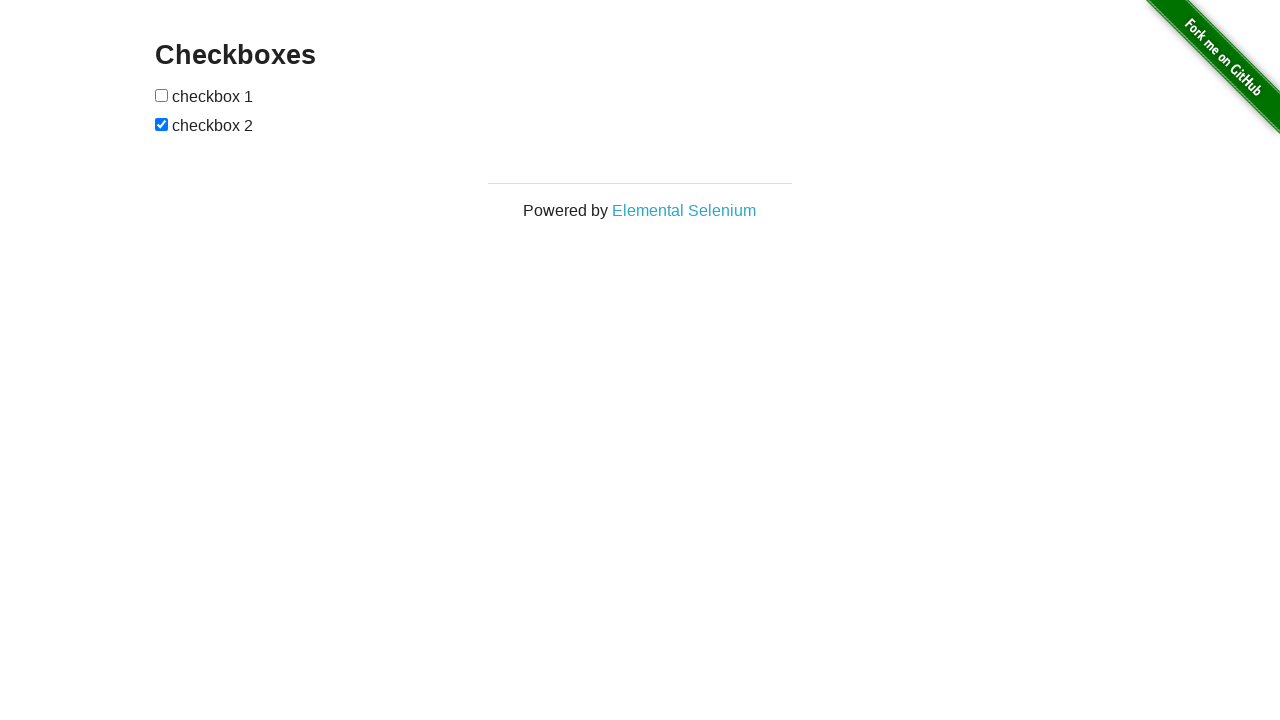

Navigated to checkbox test page
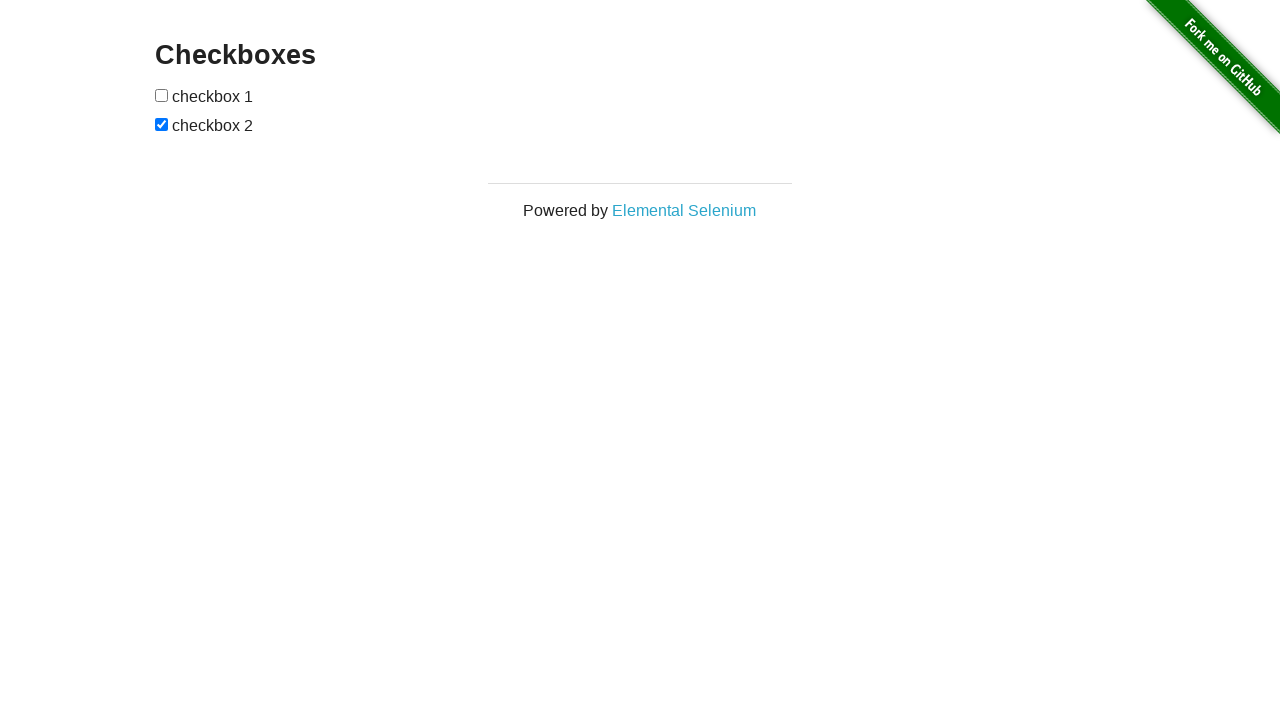

Located all checkboxes on the page
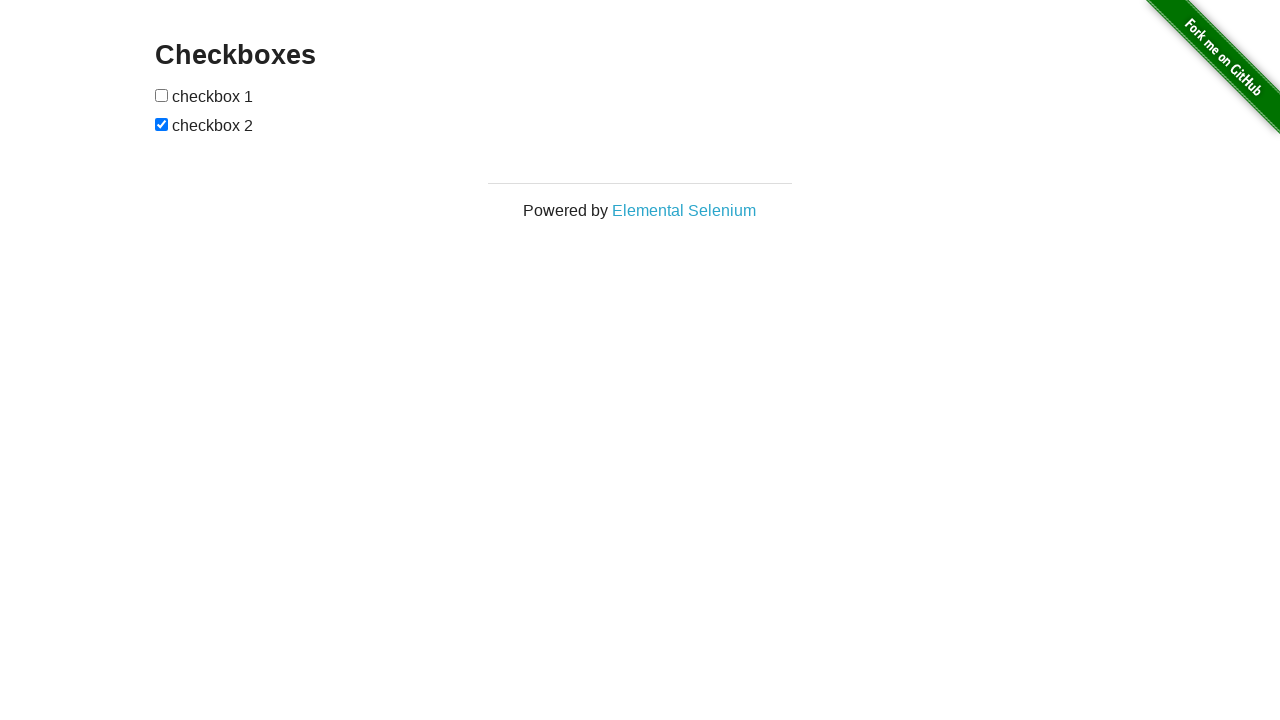

Clicked a checkbox to toggle its state at (162, 95) on input[type='checkbox'] >> nth=0
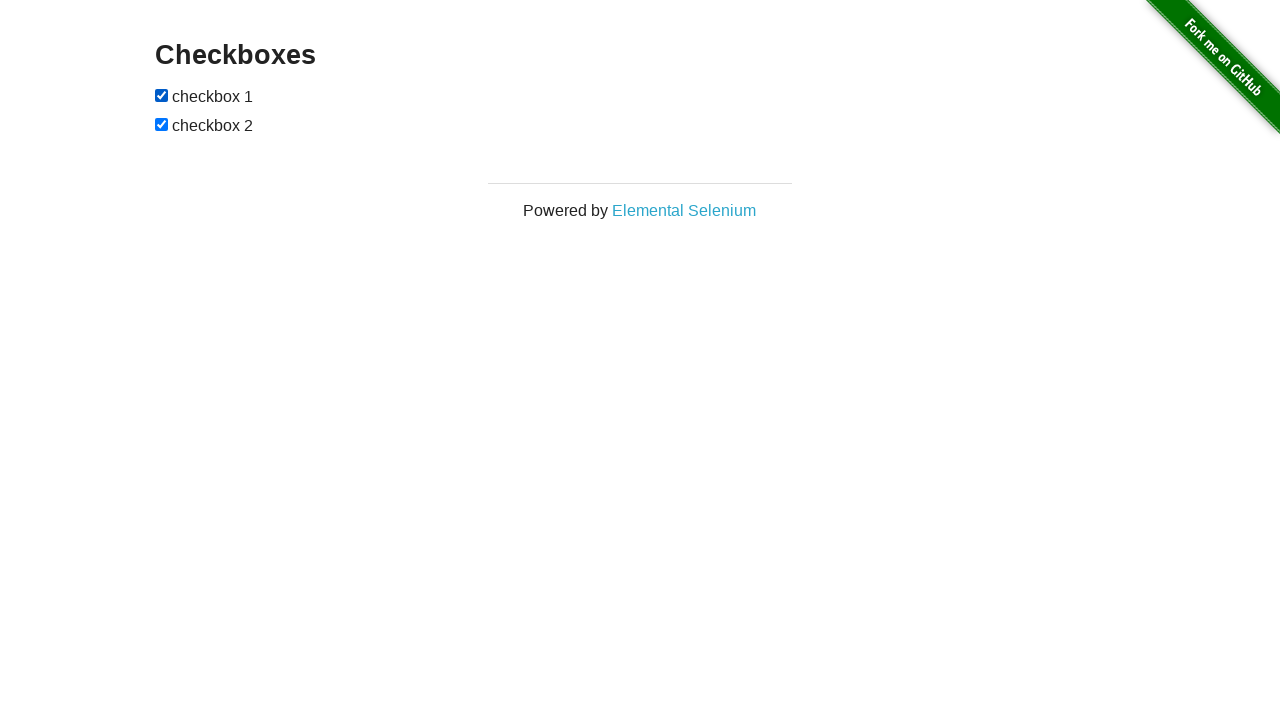

Clicked a checkbox to toggle its state at (162, 124) on input[type='checkbox'] >> nth=1
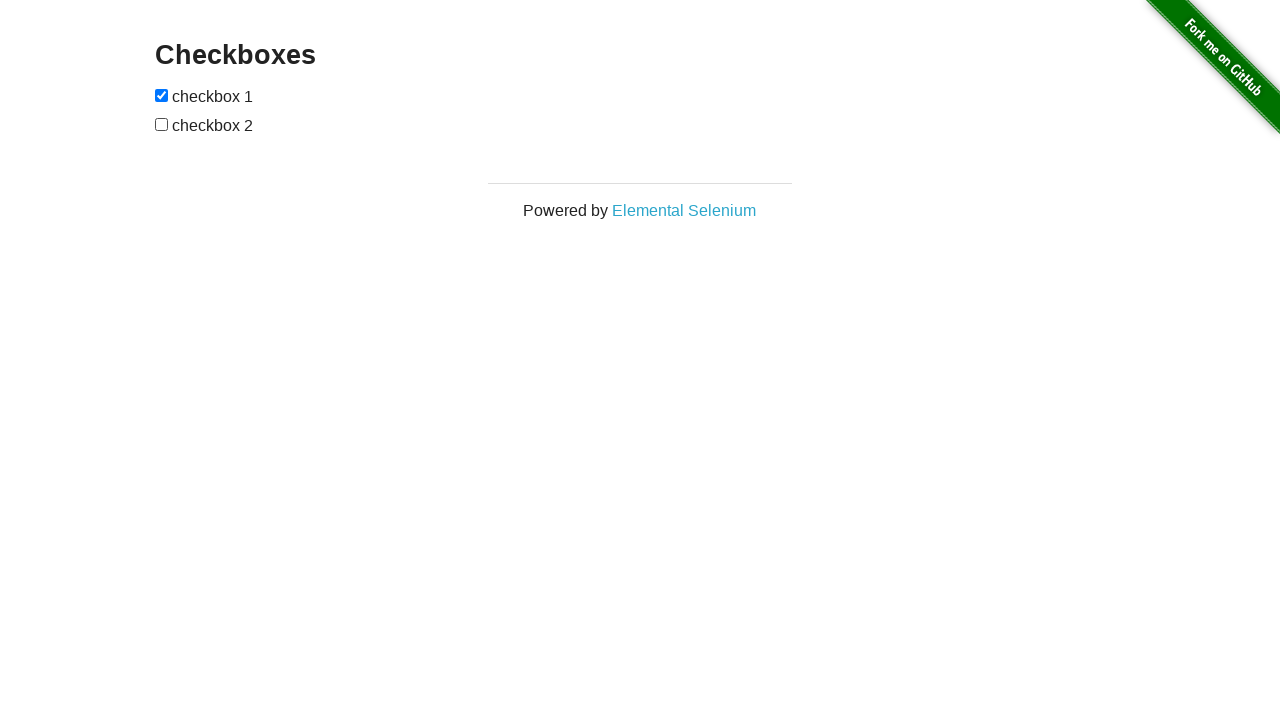

Verified checkbox state: checked=True
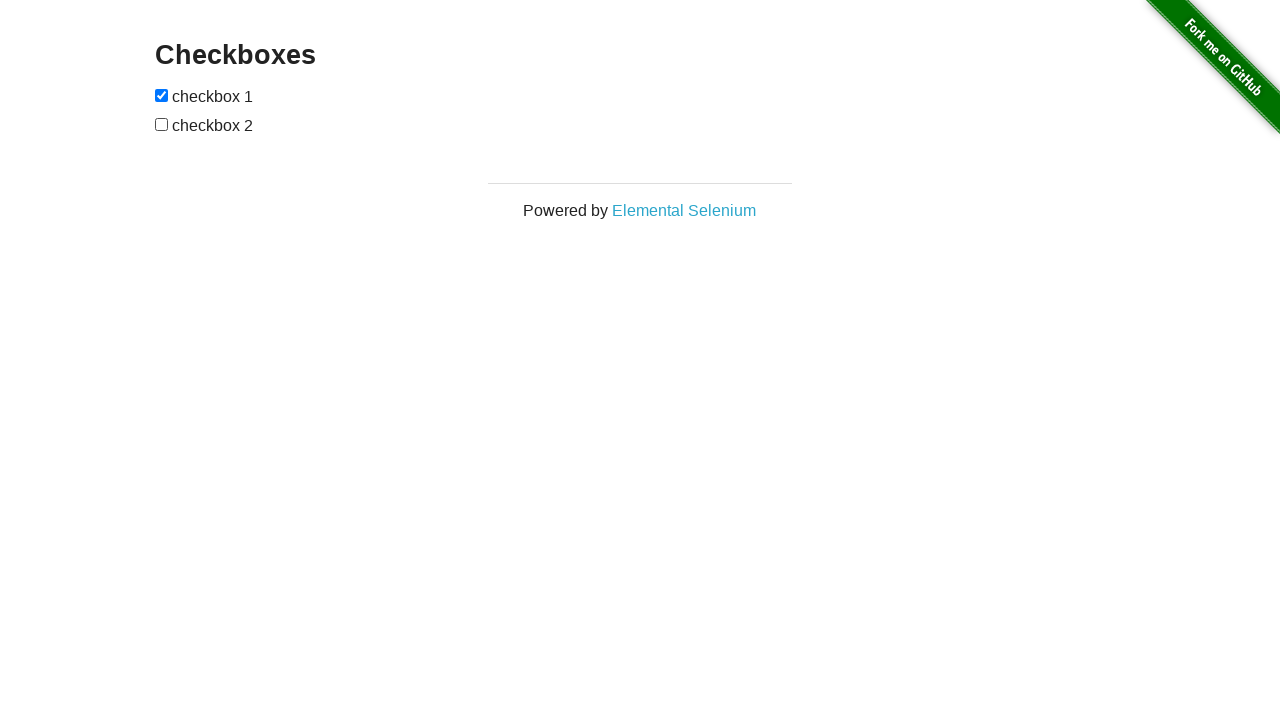

Verified checkbox state: checked=False
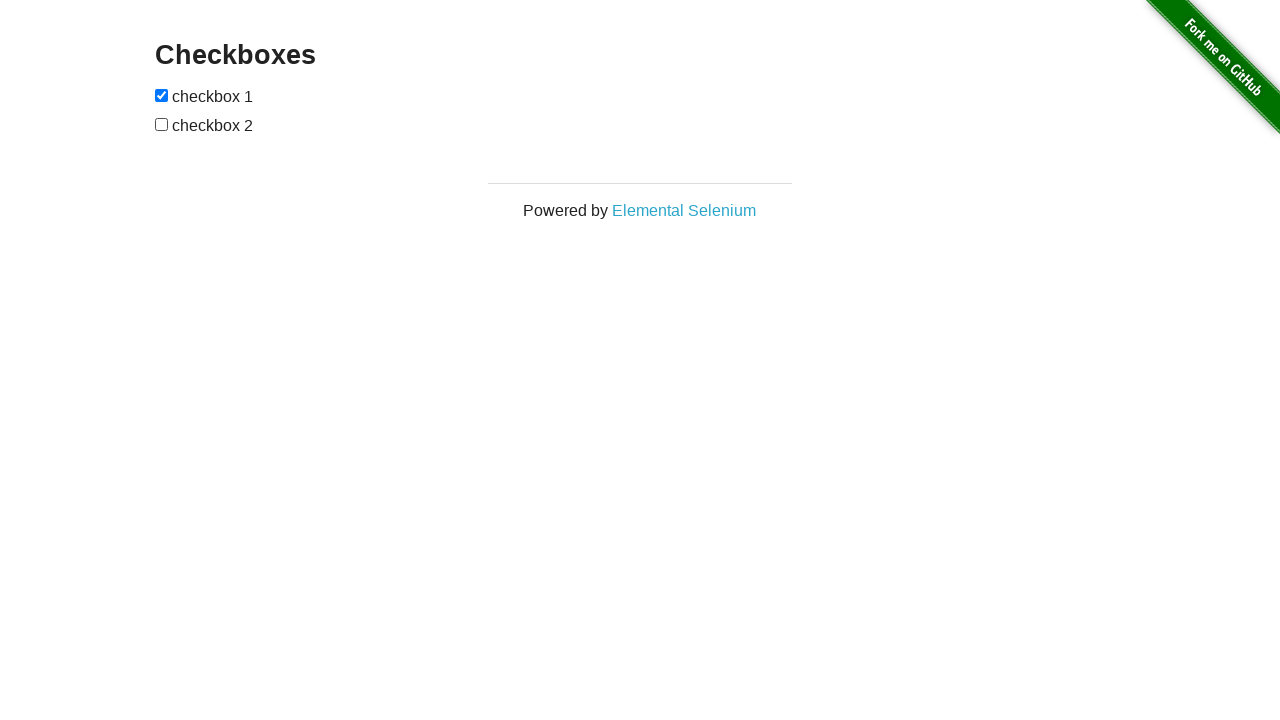

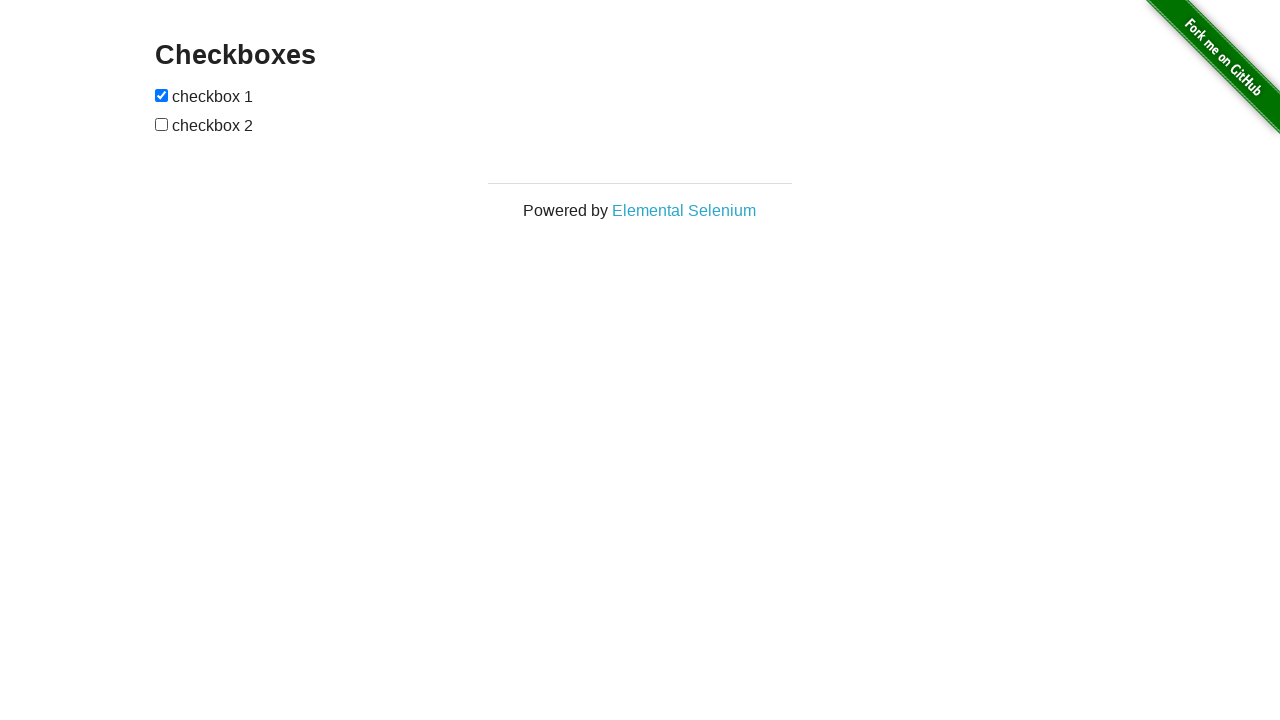